Tests JavaScript confirm alert handling by clicking a button to trigger a confirm dialog, accepting it, and verifying the result

Starting URL: http://demo.automationtesting.in/Alerts.html

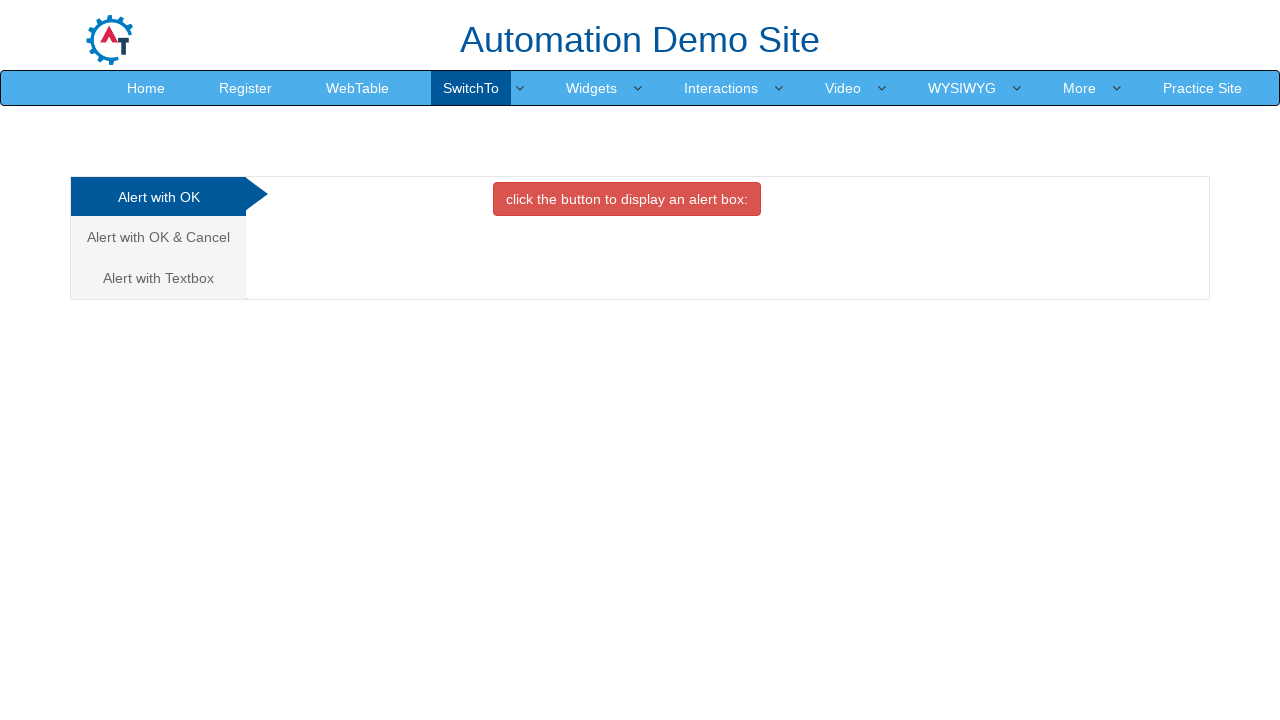

Clicked on the 'Alert with OK & Cancel' tab at (158, 237) on (//a[@class='analystic'])[2]
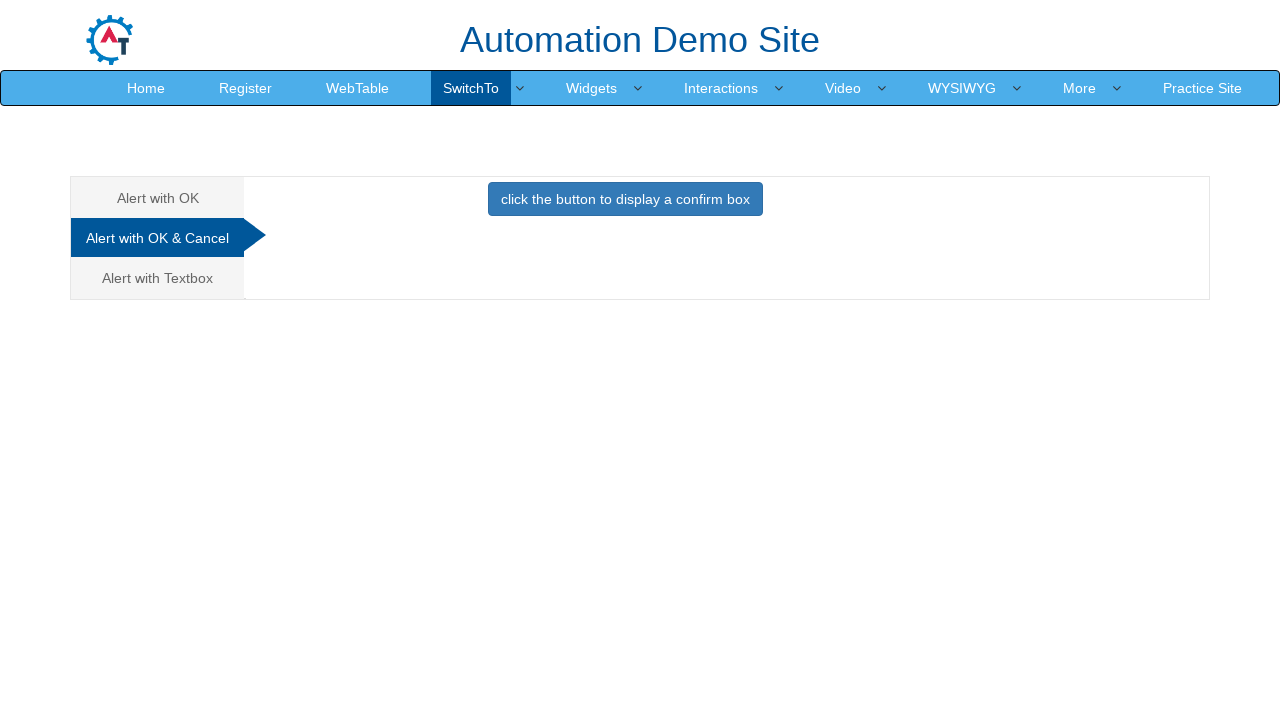

Clicked the confirm button to trigger the dialog at (625, 199) on xpath=//button[contains(text(),'confirm ')]
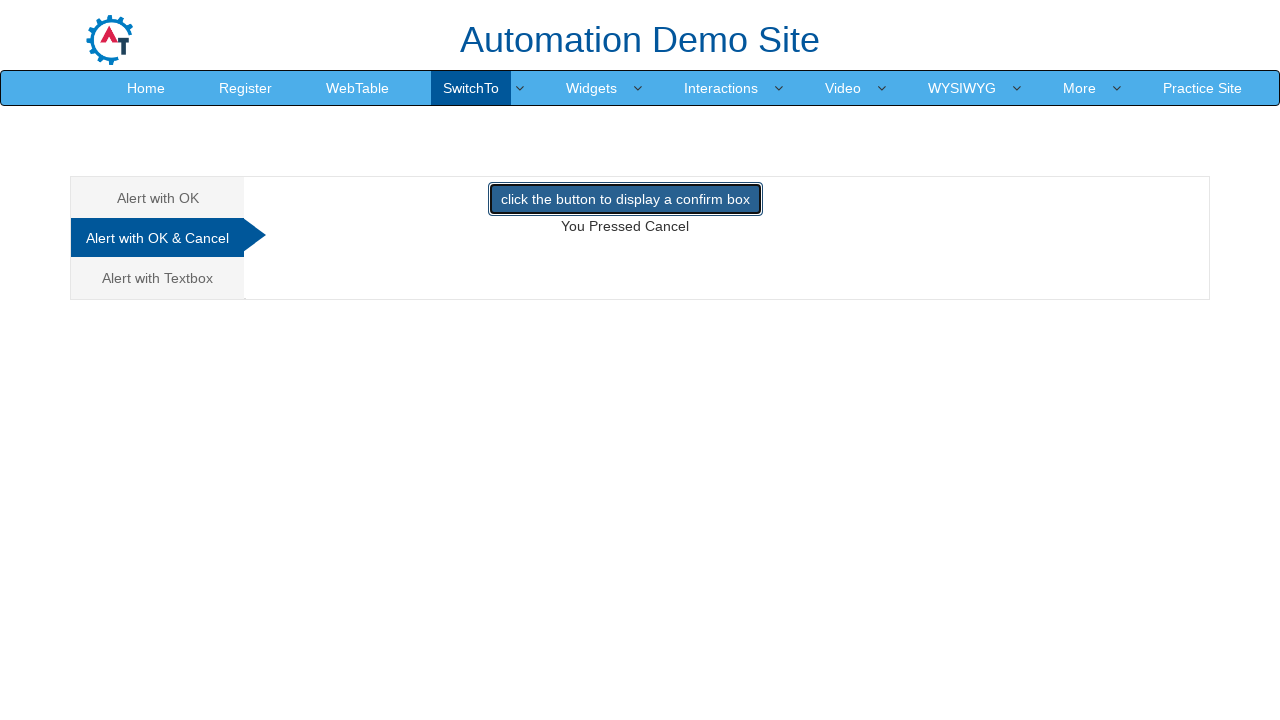

Set up dialog handler to accept the confirm dialog
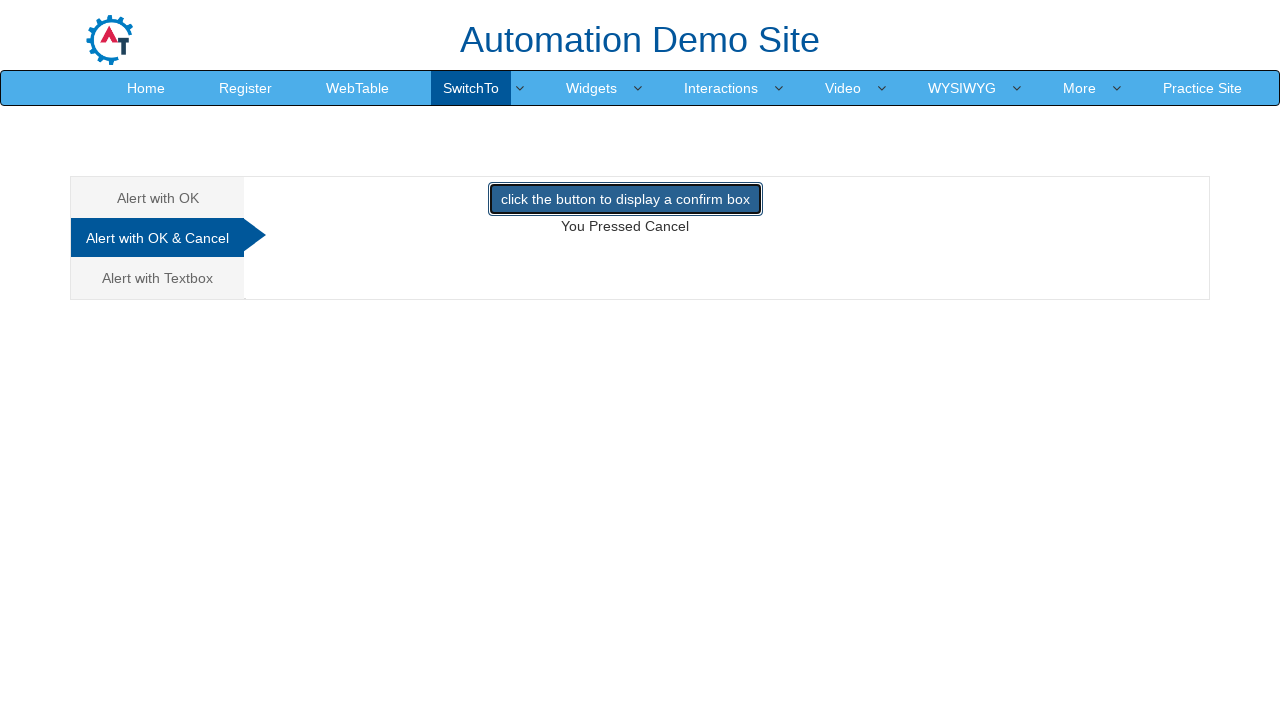

Result element appeared after accepting the confirm dialog
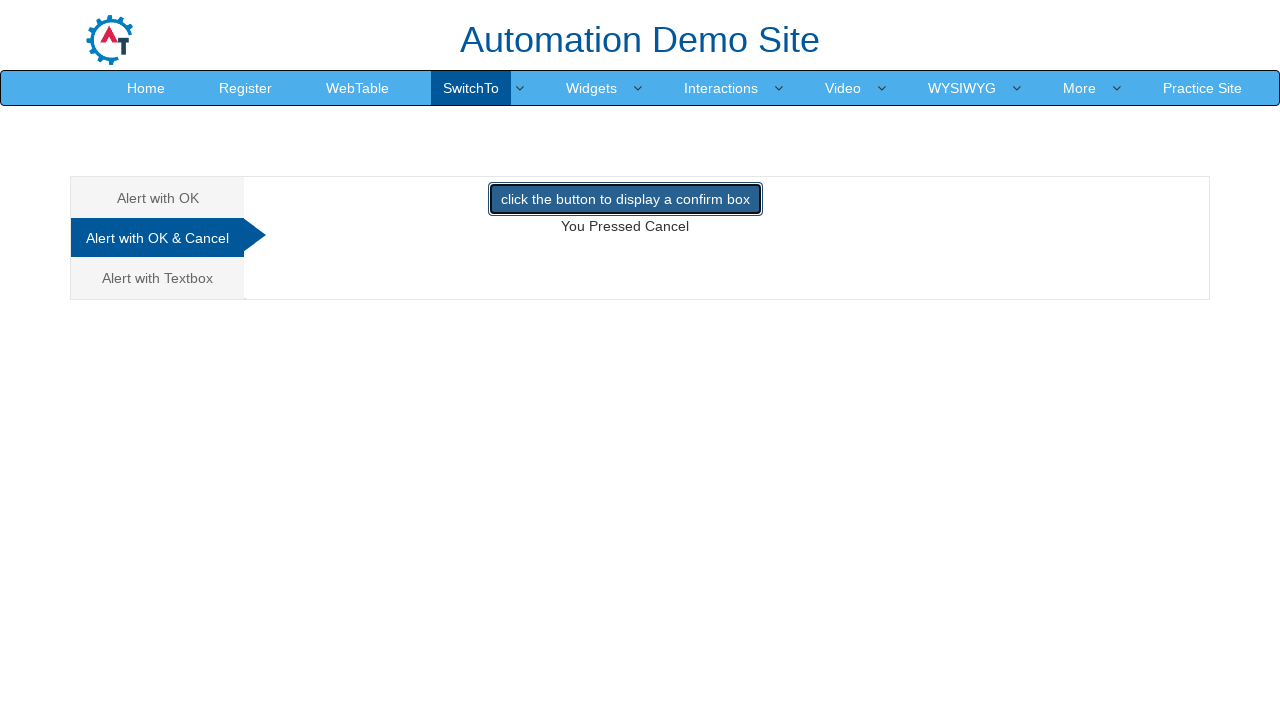

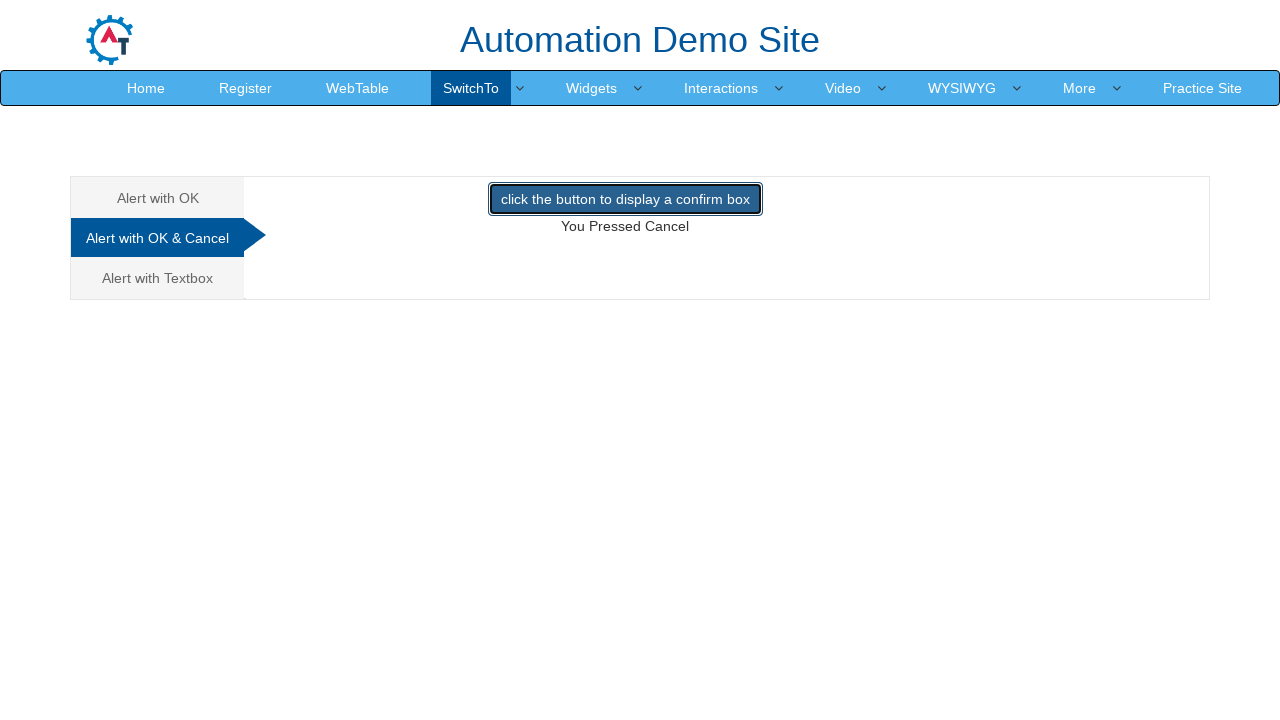